Tests that edits are saved when the input loses focus (blur event)

Starting URL: https://demo.playwright.dev/todomvc

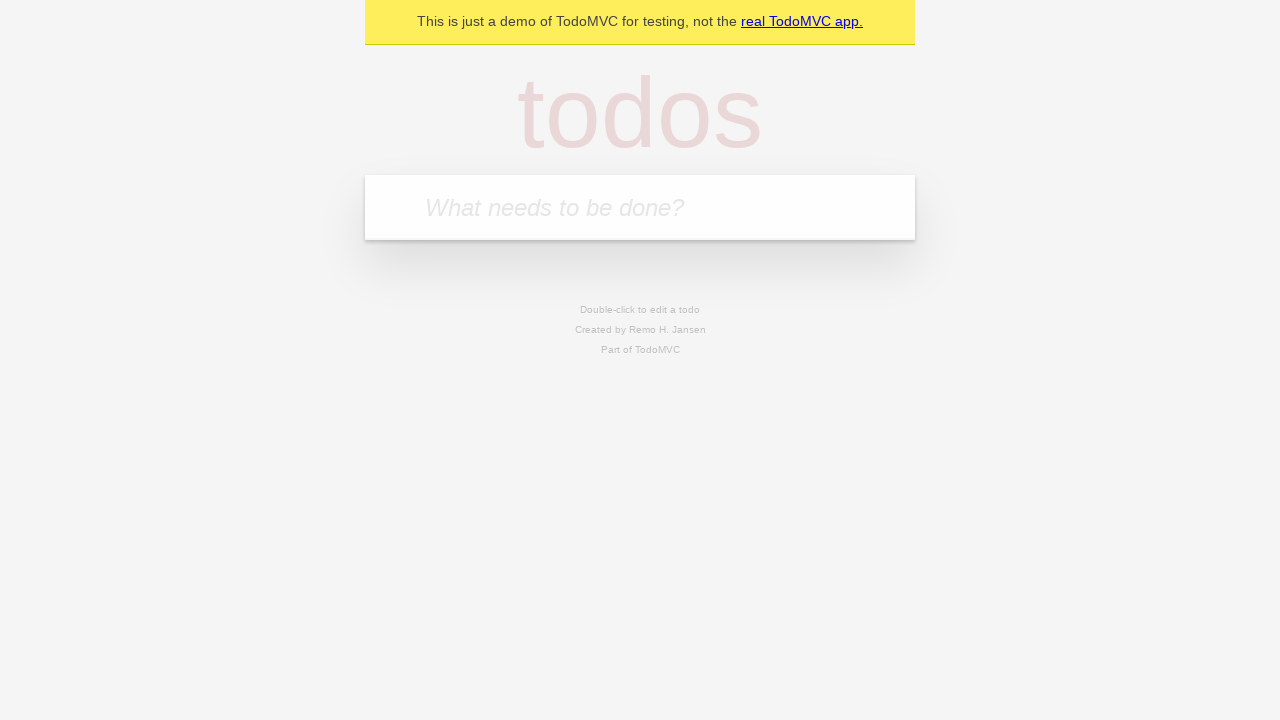

Filled first todo input with 'buy some cheese' on internal:attr=[placeholder="What needs to be done?"i]
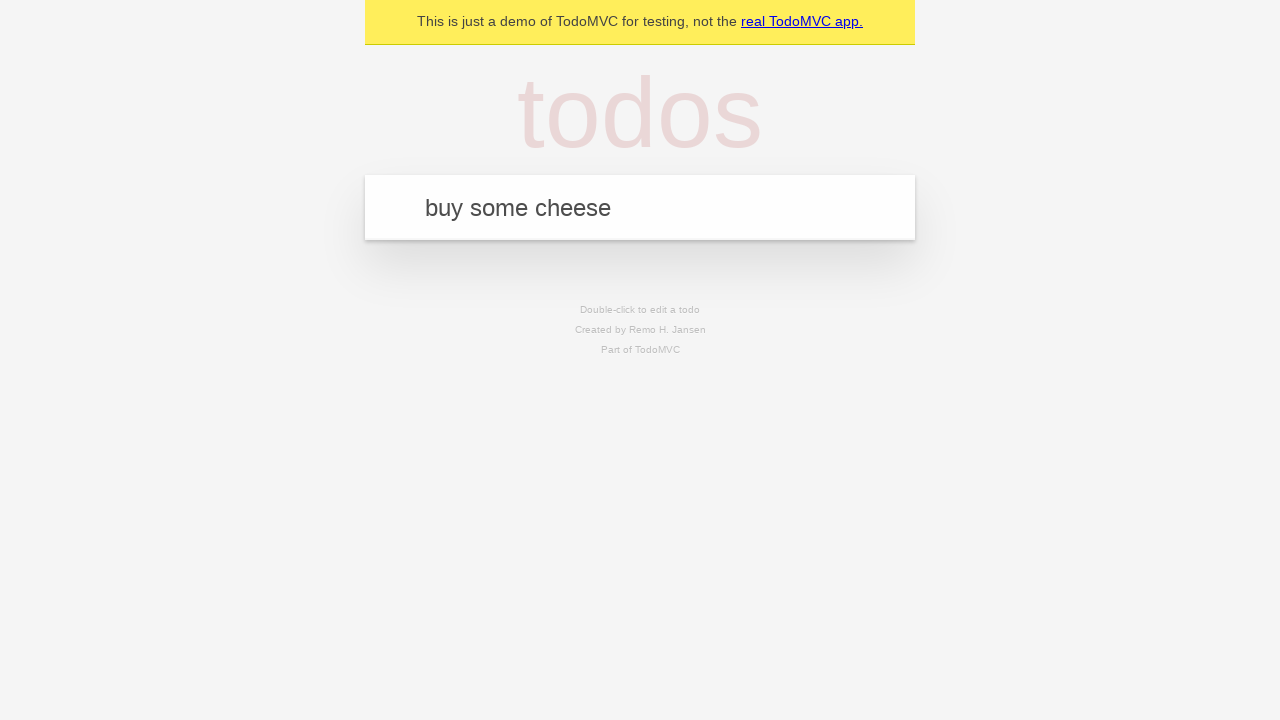

Pressed Enter to create first todo on internal:attr=[placeholder="What needs to be done?"i]
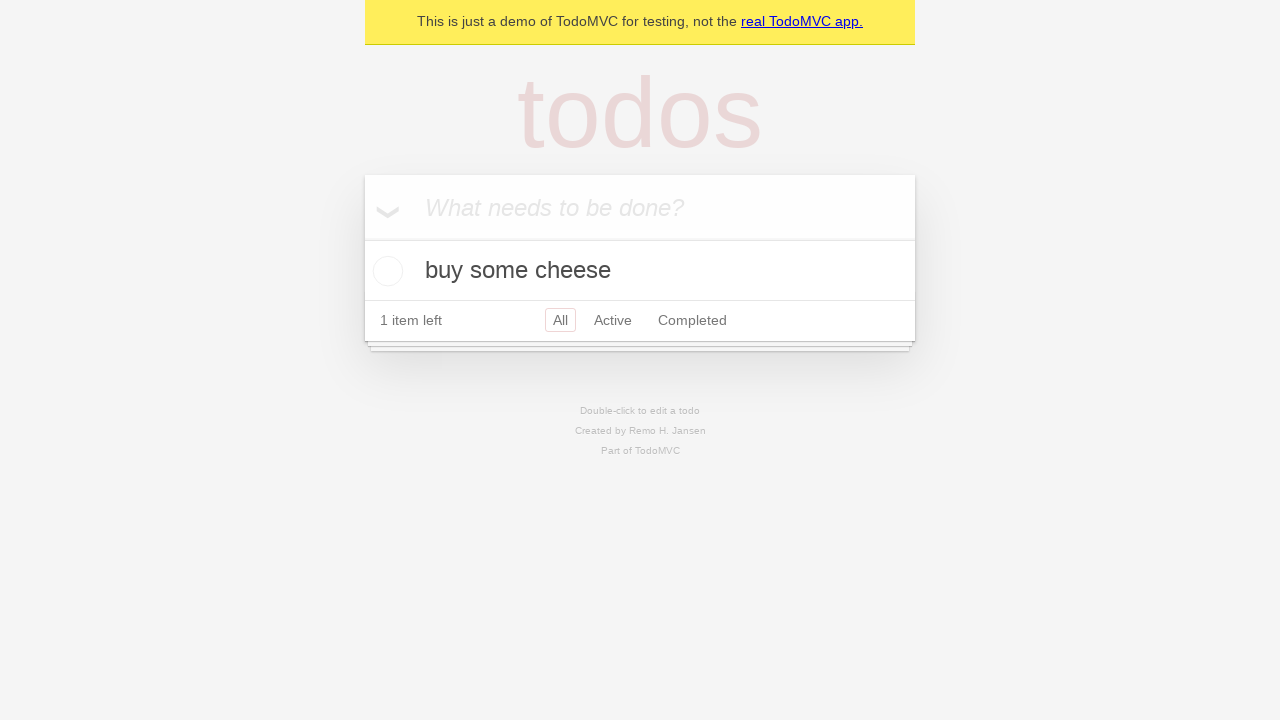

Filled second todo input with 'feed the cat' on internal:attr=[placeholder="What needs to be done?"i]
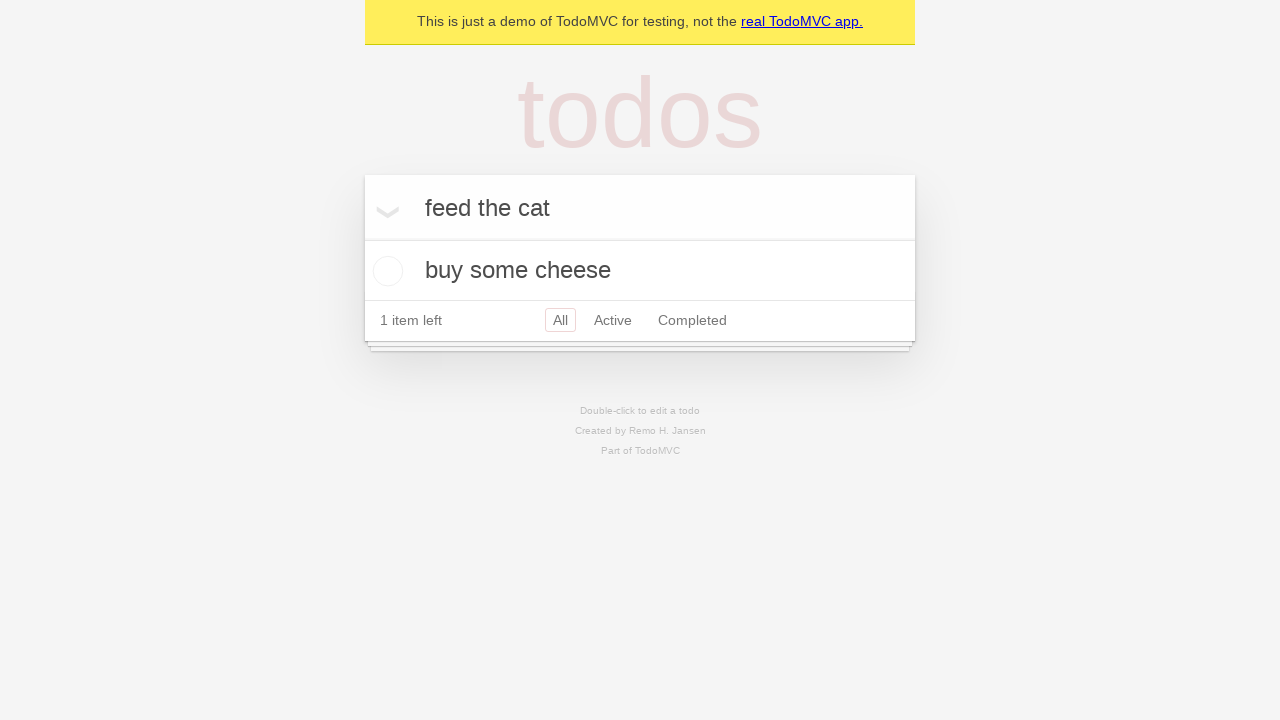

Pressed Enter to create second todo on internal:attr=[placeholder="What needs to be done?"i]
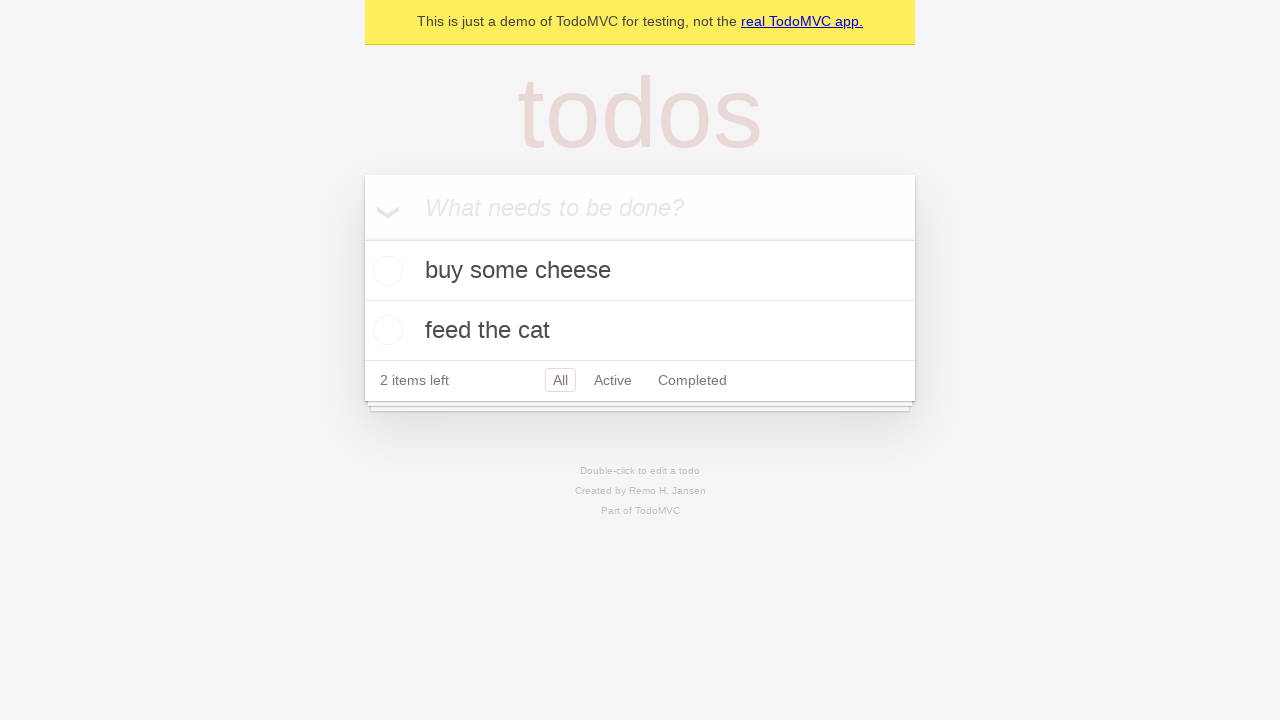

Filled third todo input with 'book a doctors appointment' on internal:attr=[placeholder="What needs to be done?"i]
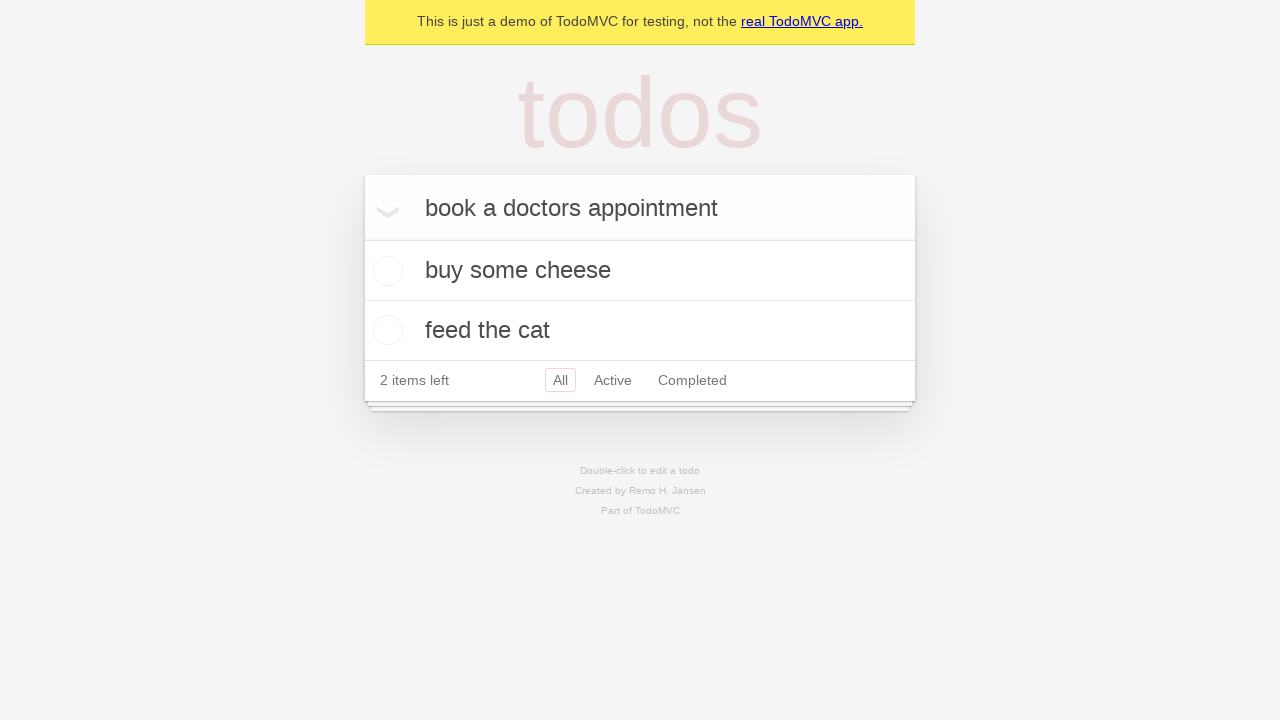

Pressed Enter to create third todo on internal:attr=[placeholder="What needs to be done?"i]
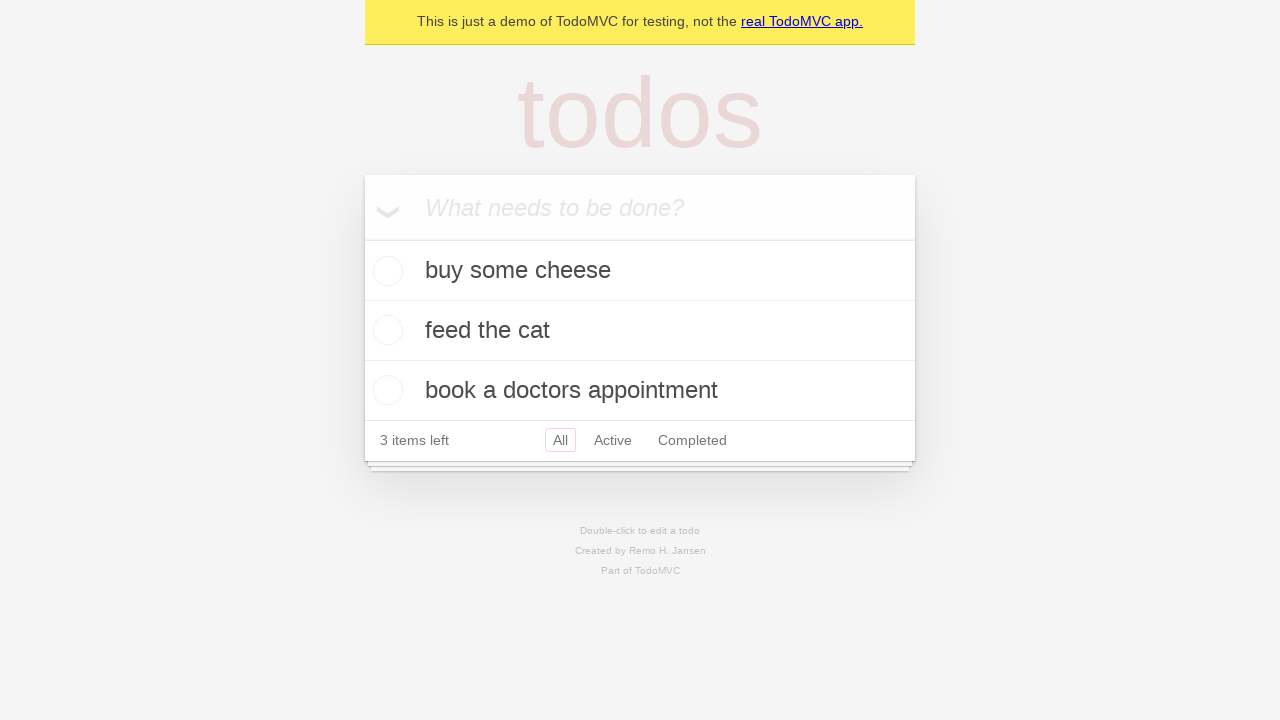

Double-clicked second todo to enter edit mode at (640, 331) on internal:testid=[data-testid="todo-item"s] >> nth=1
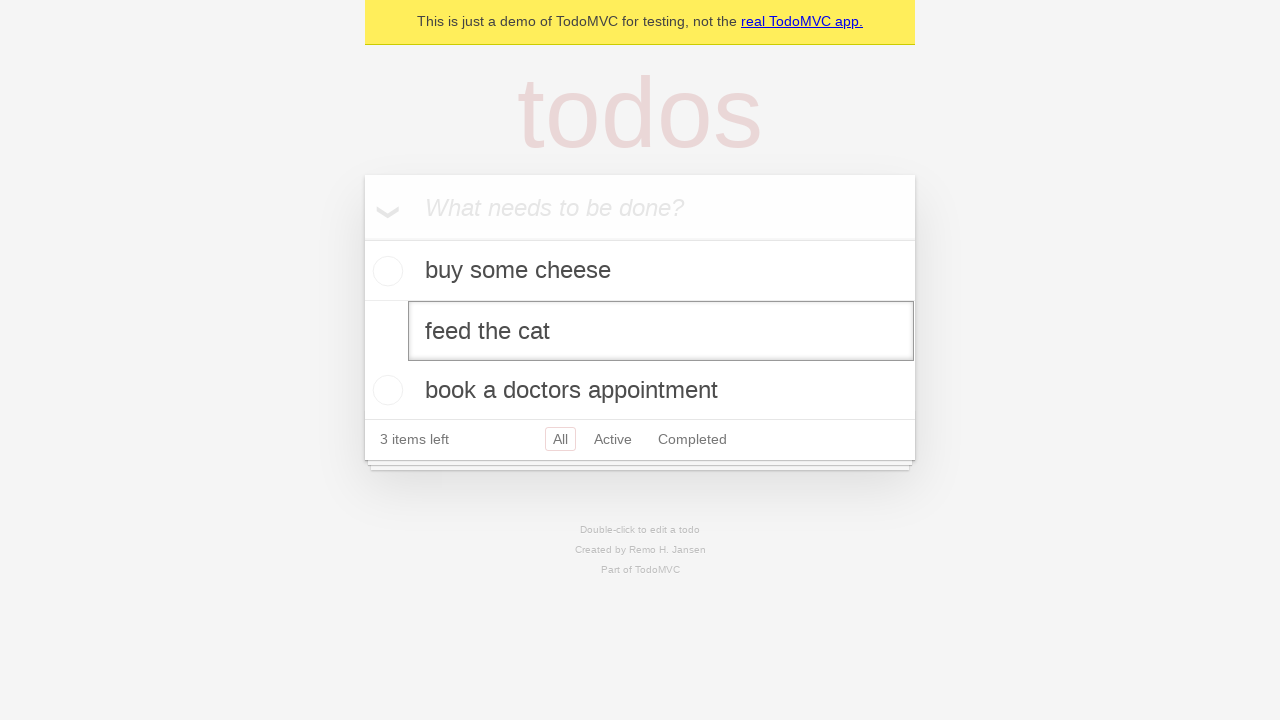

Edited second todo text to 'buy some sausages' on internal:testid=[data-testid="todo-item"s] >> nth=1 >> internal:role=textbox[nam
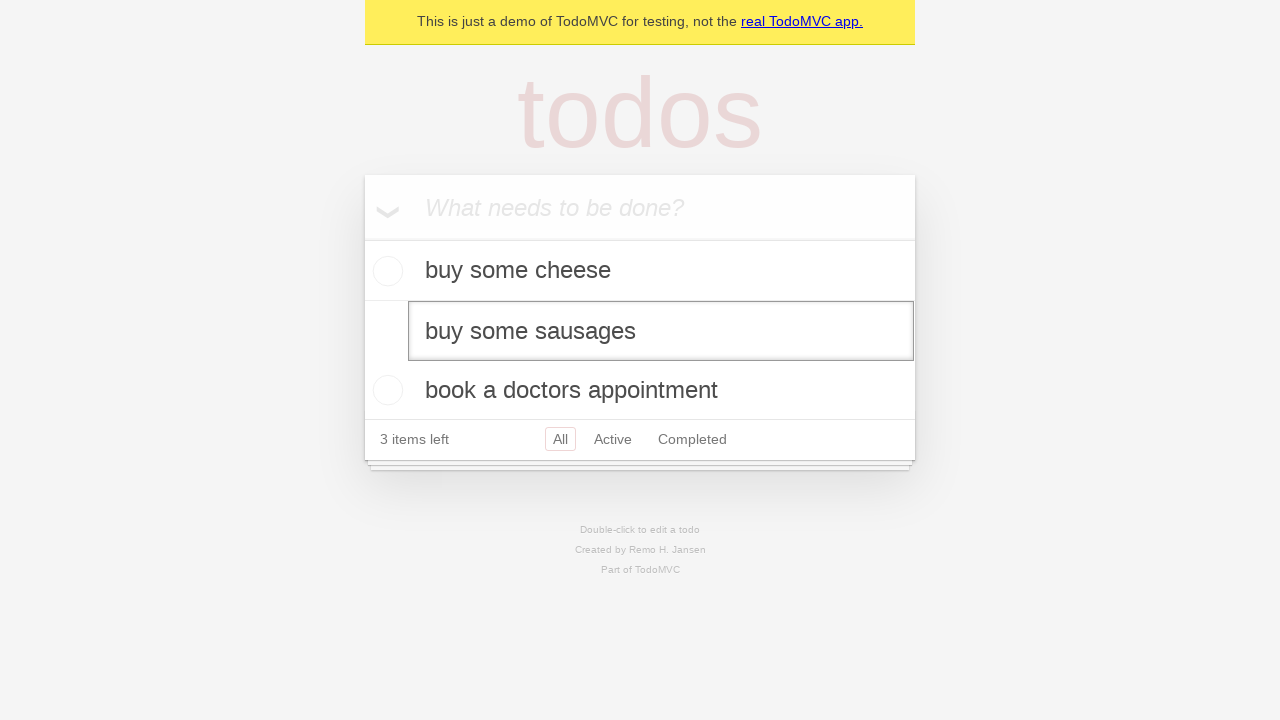

Dispatched blur event to save edits
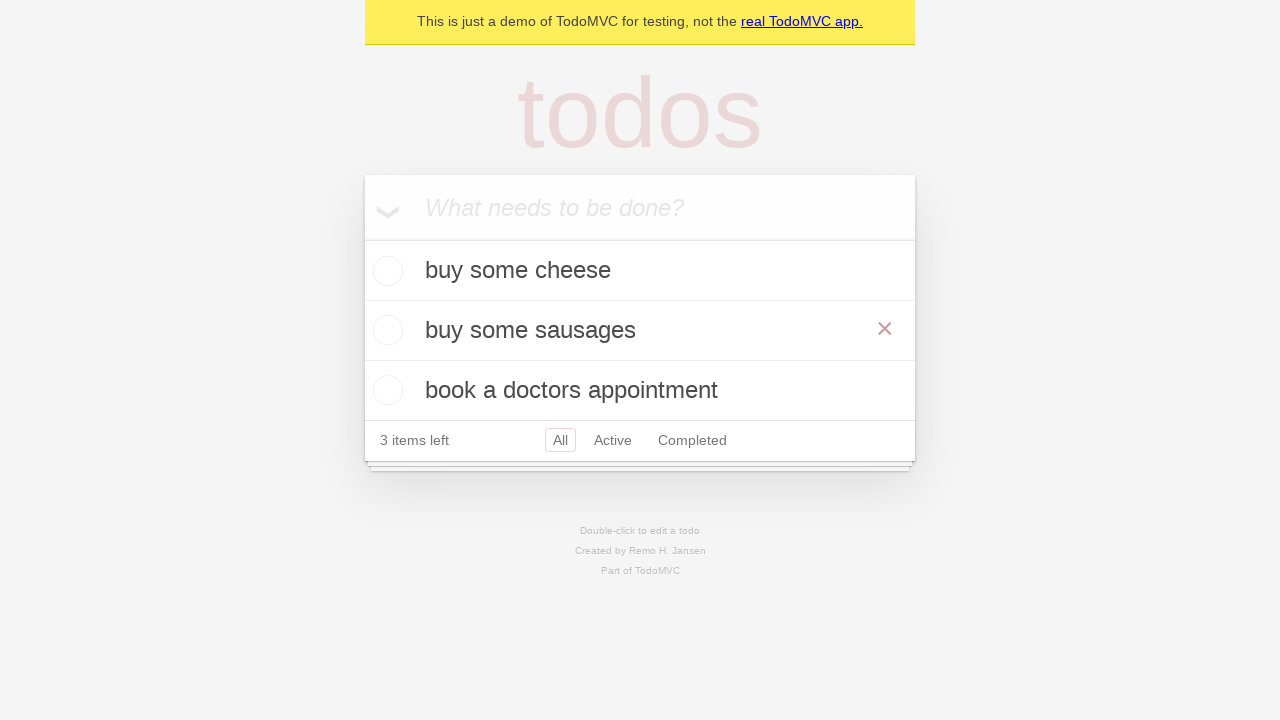

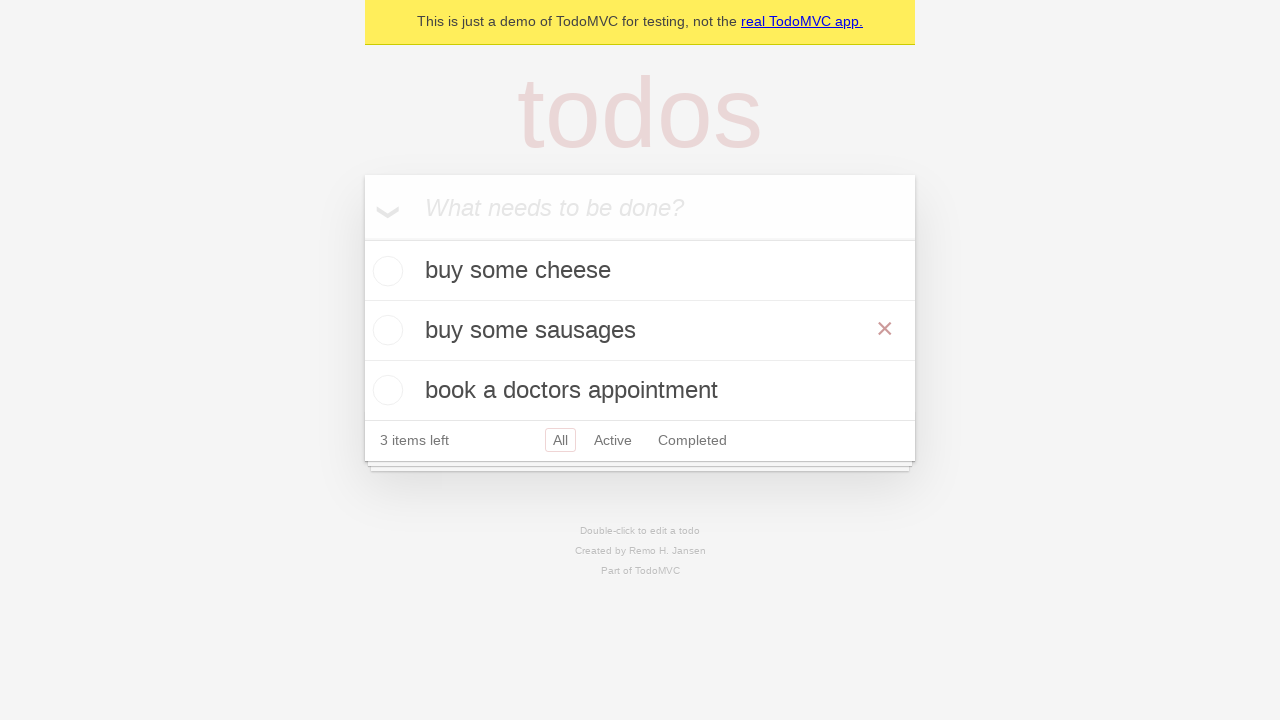